Tests clicking Learn more link to navigate to Code Search documentation

Starting URL: https://github.com/mobile

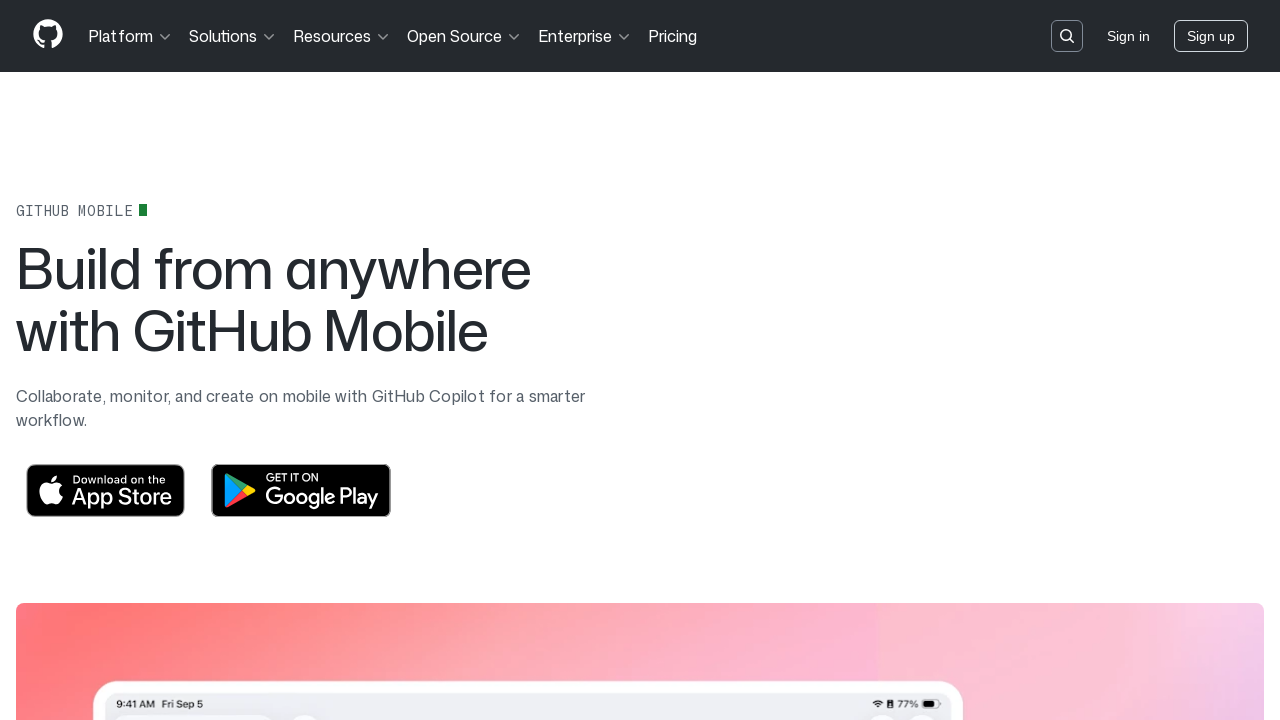

Clicked Learn more link to navigate to Code Search documentation at (958, 361) on a[href*='code-search']:has-text('Learn more')
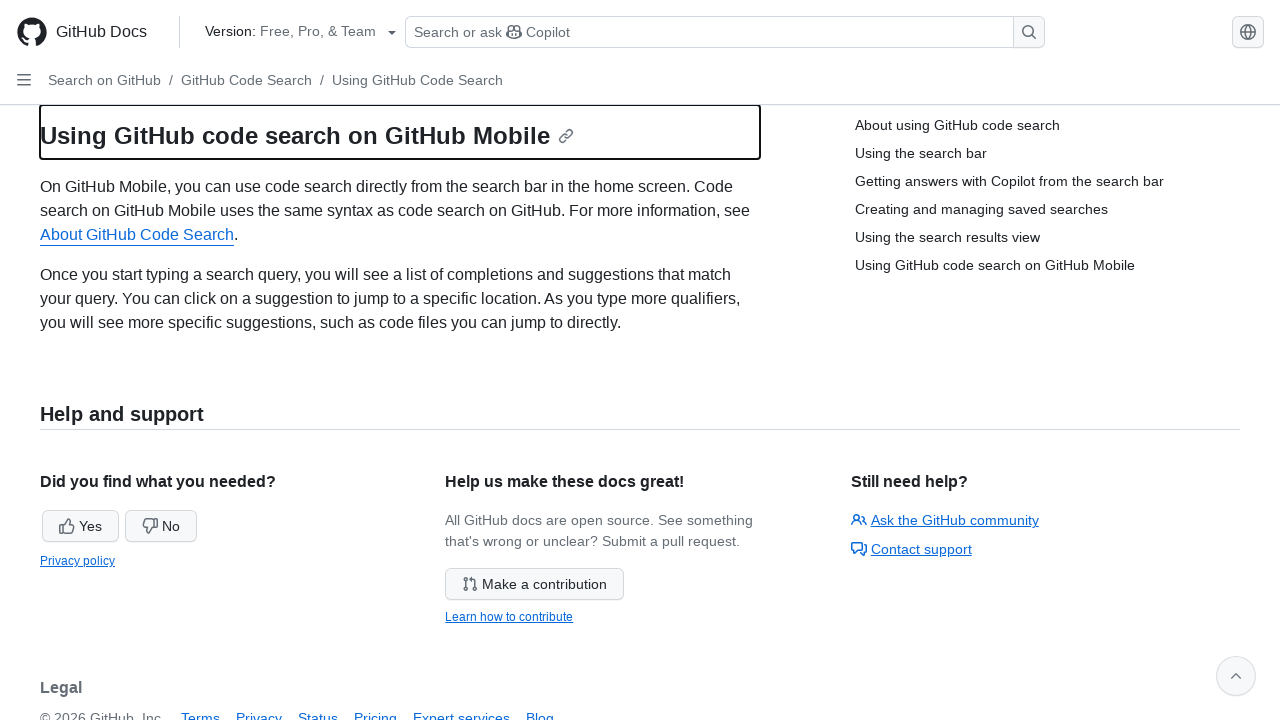

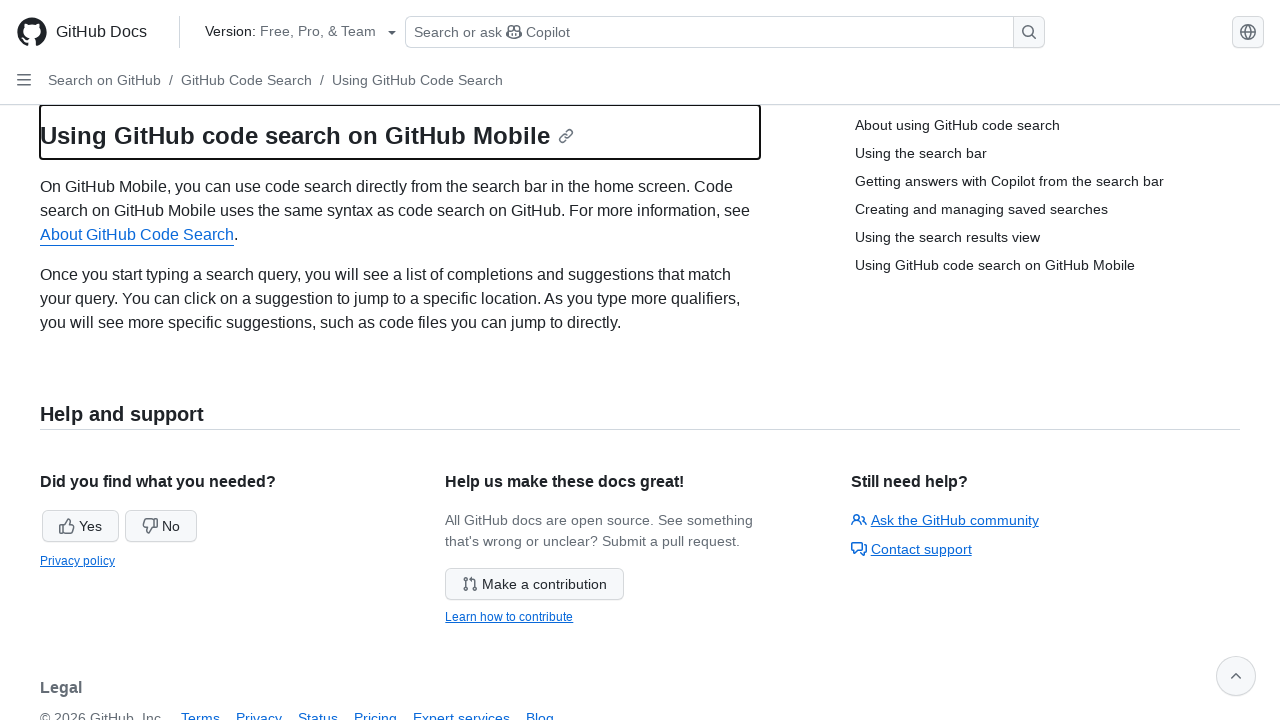